Tests form interaction by filling out a text box form with name, email, and address fields, then submitting and verifying the output.

Starting URL: https://demoqa.com/text-box

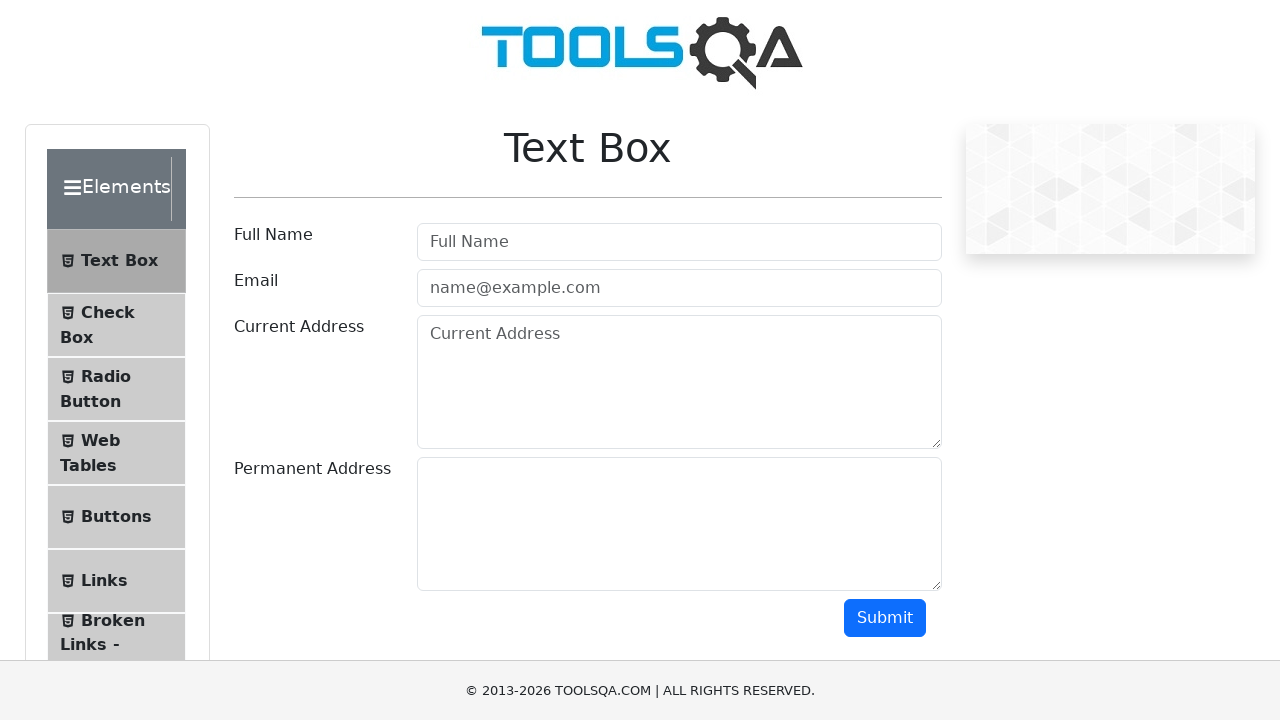

Filled name field with 'João Silva' on #userName
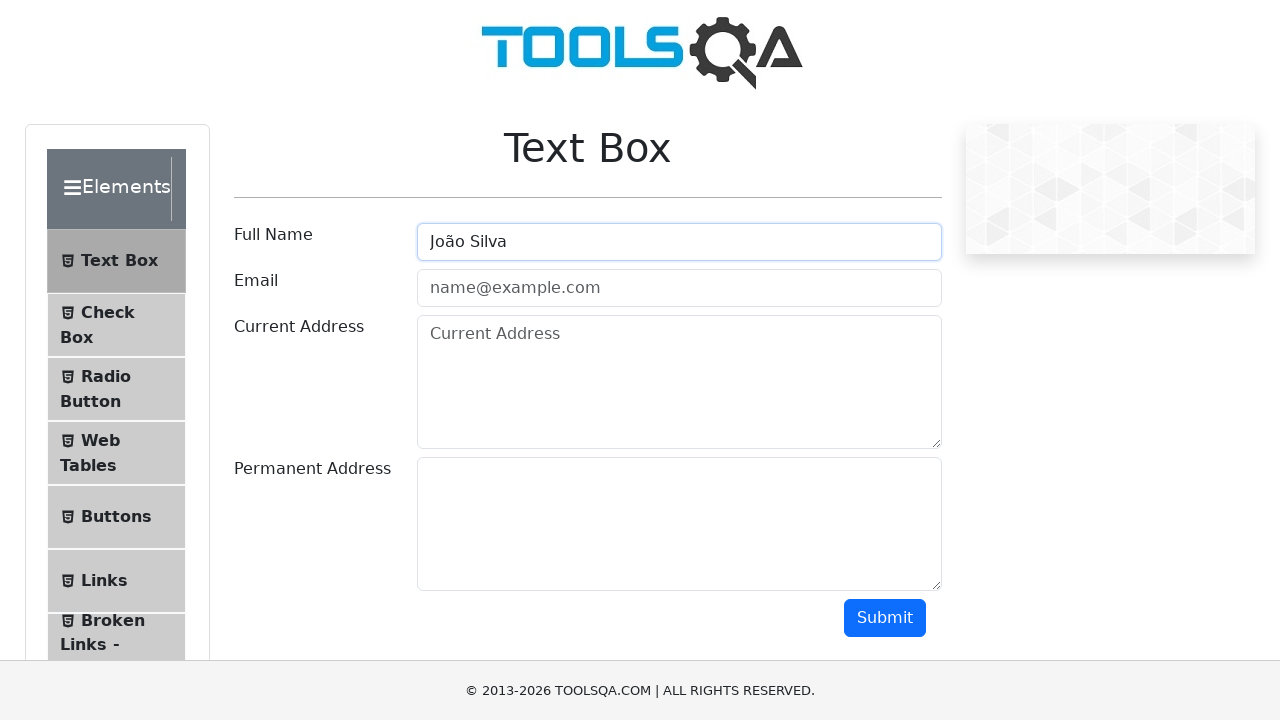

Filled email field with 'joao@example.com' on #userEmail
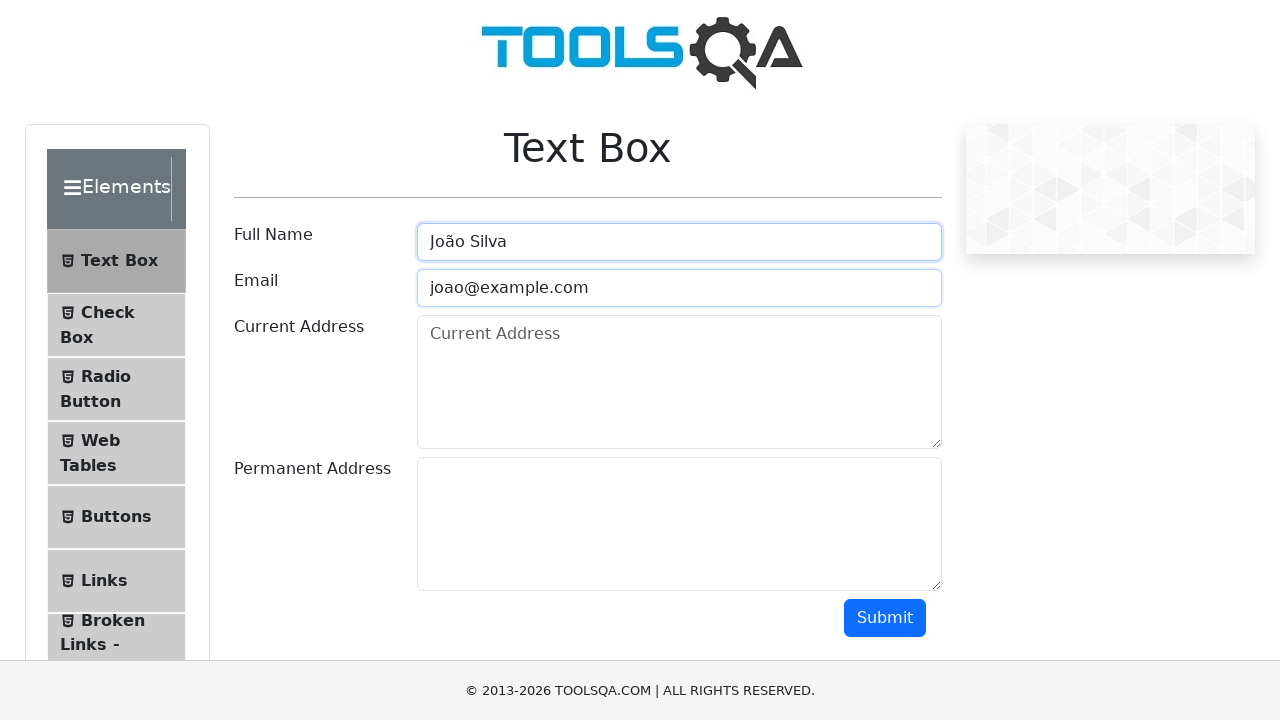

Filled current address field with 'Rua das Flores, 123' on #currentAddress
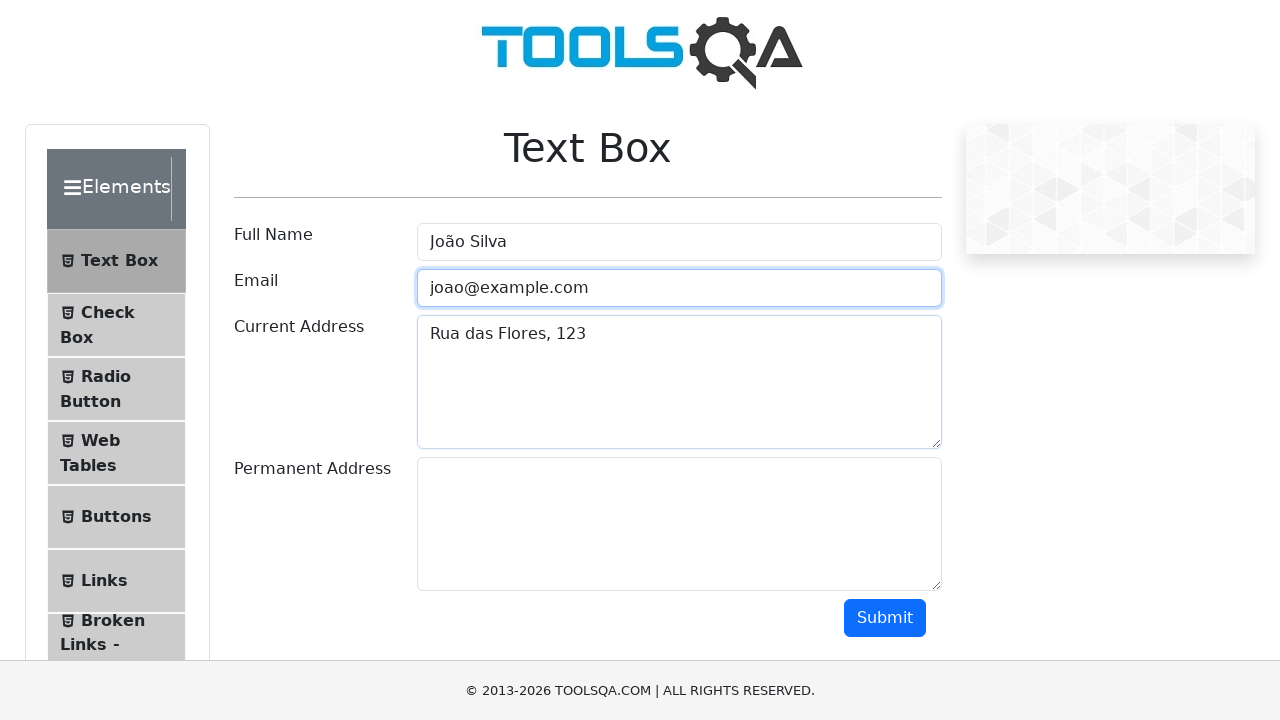

Filled permanent address field with 'Avenida Principal, 456' on #permanentAddress
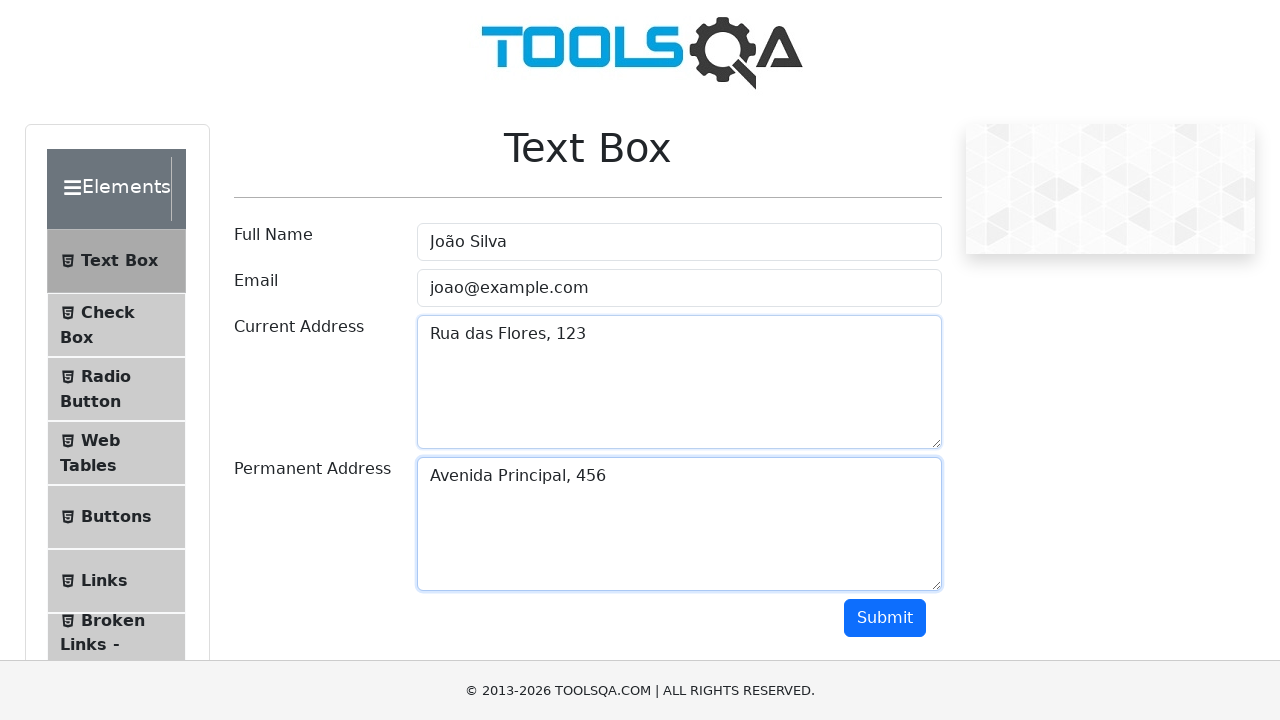

Clicked submit button to send form at (885, 618) on #submit
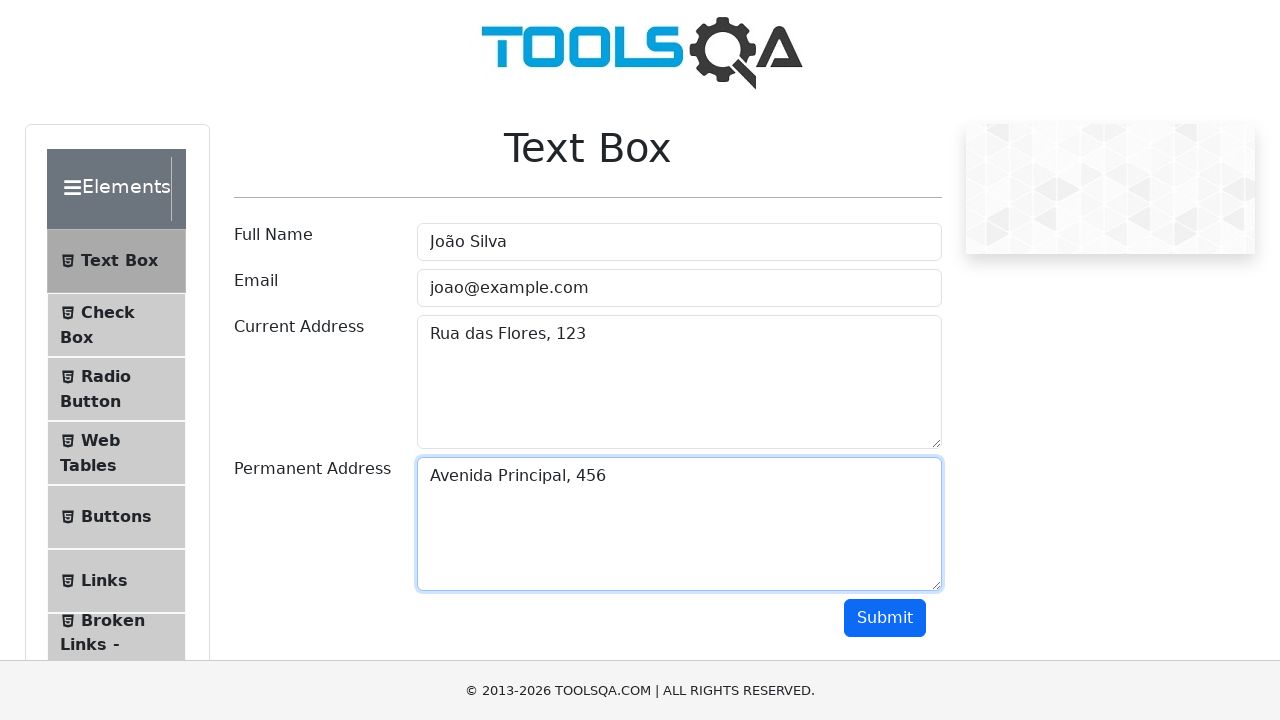

Output section is visible after form submission
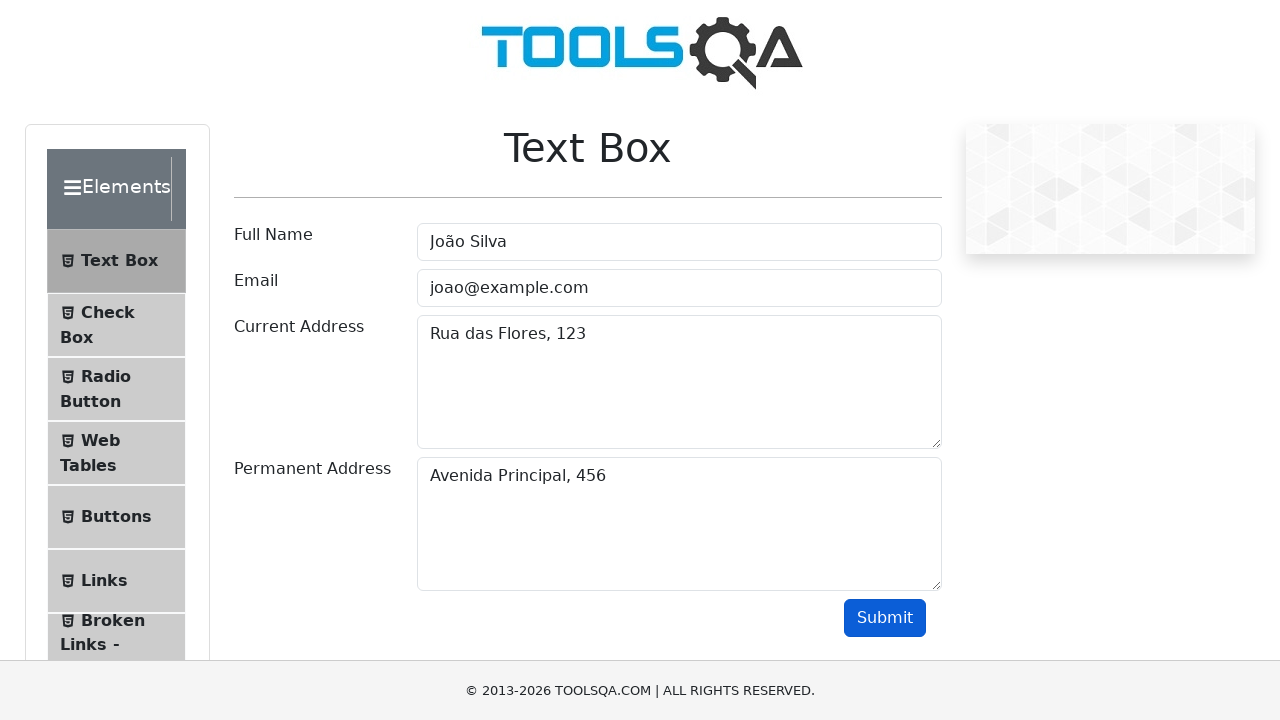

Verified that 'João Silva' appears in output
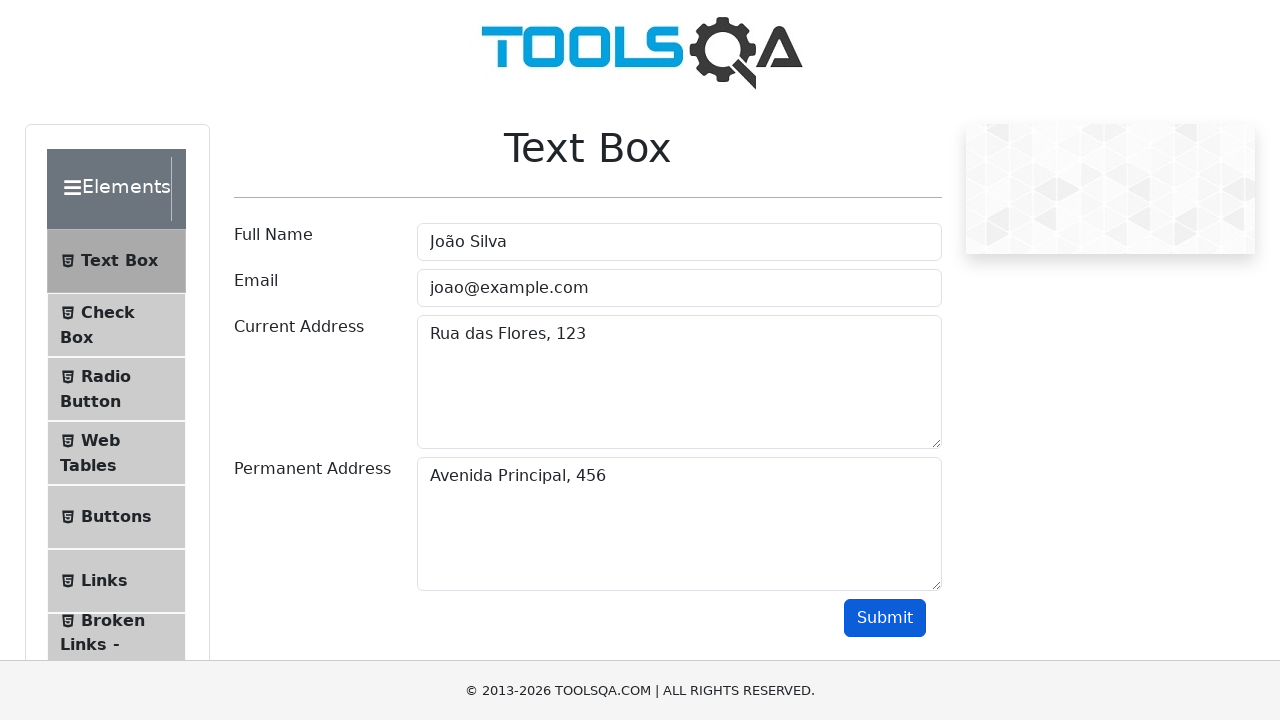

Verified that 'joao@example.com' appears in output
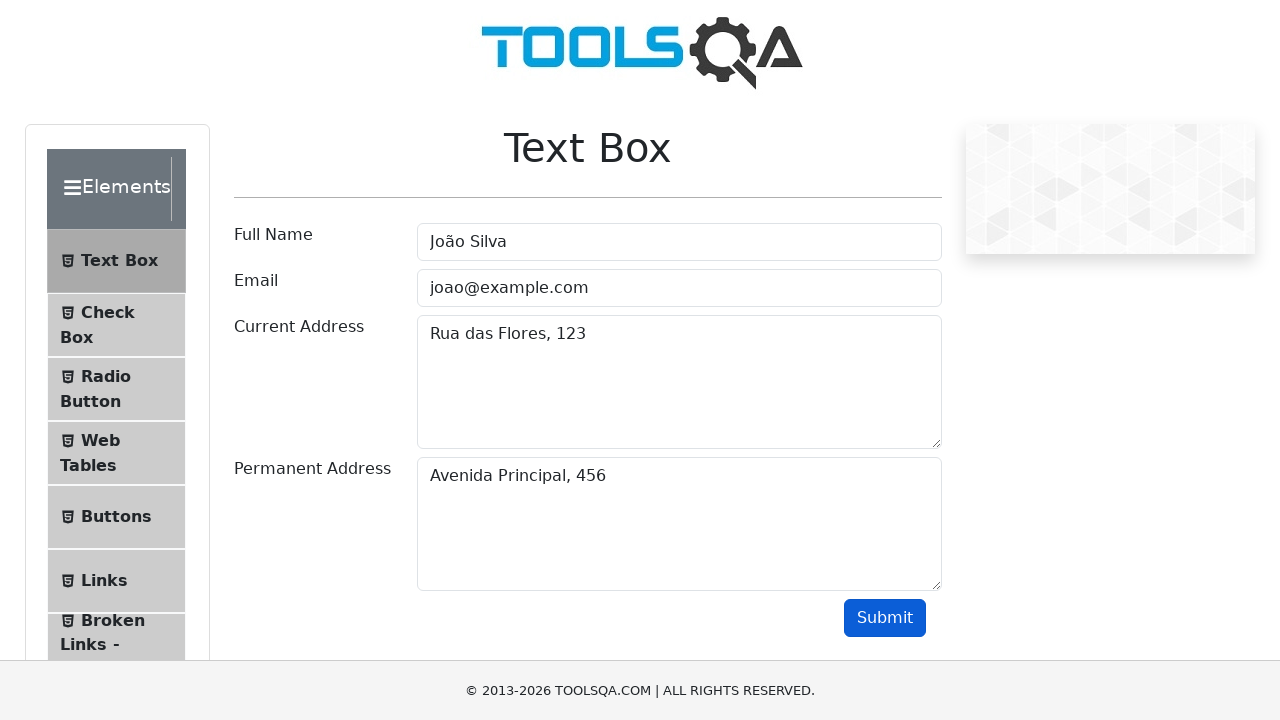

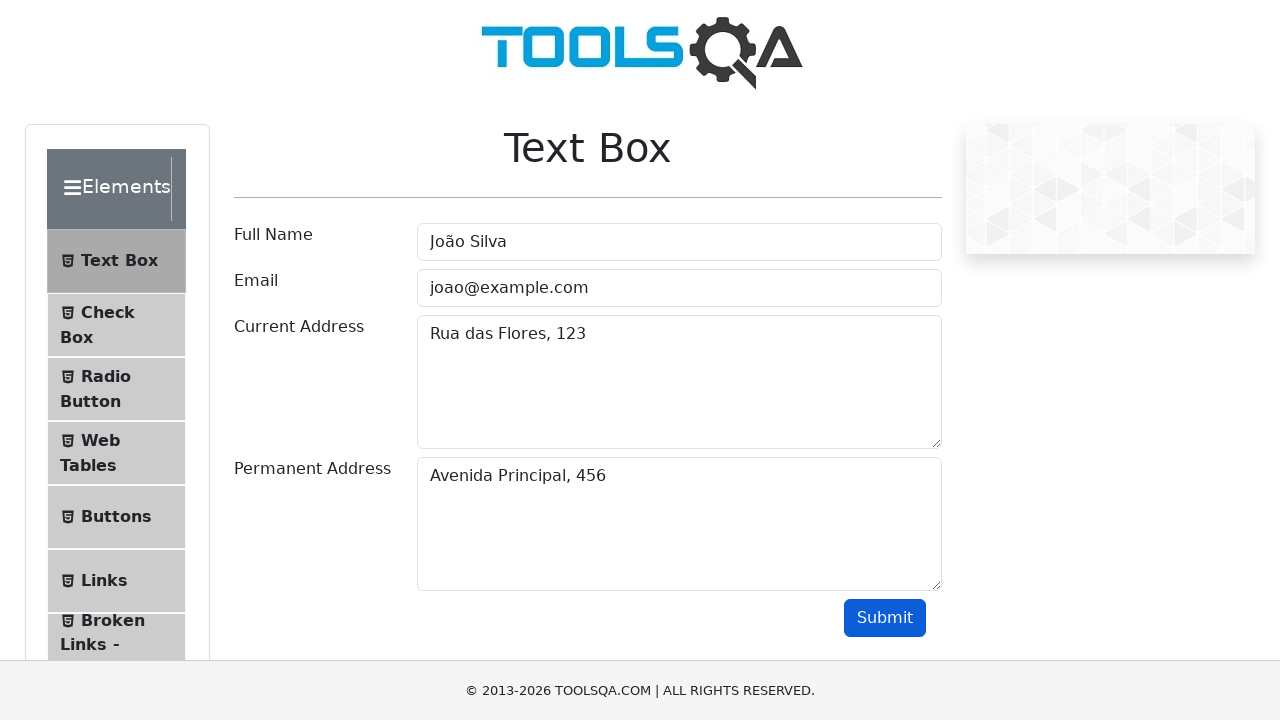